Tests deleting all completed tasks by clicking the clear completed button

Starting URL: https://example.cypress.io/todo

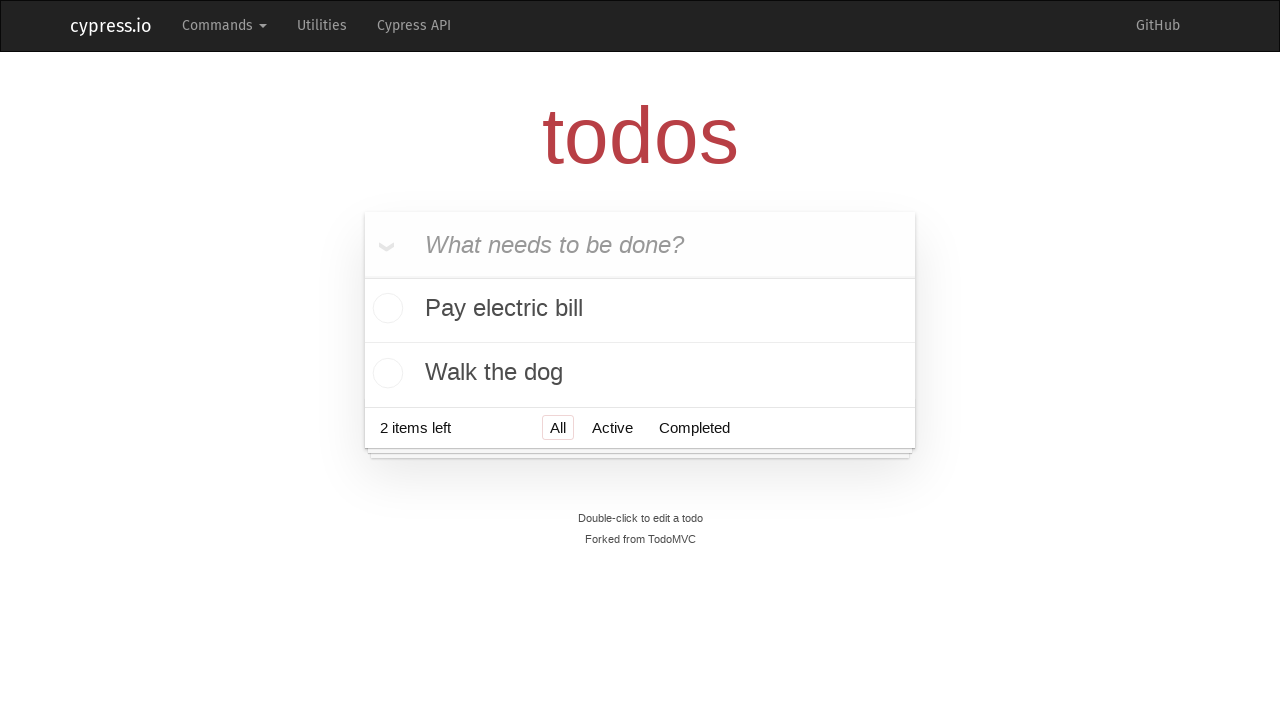

Checked off 'Pay electric bill' task at (385, 310) on text=Pay electric bill >> .. >> input
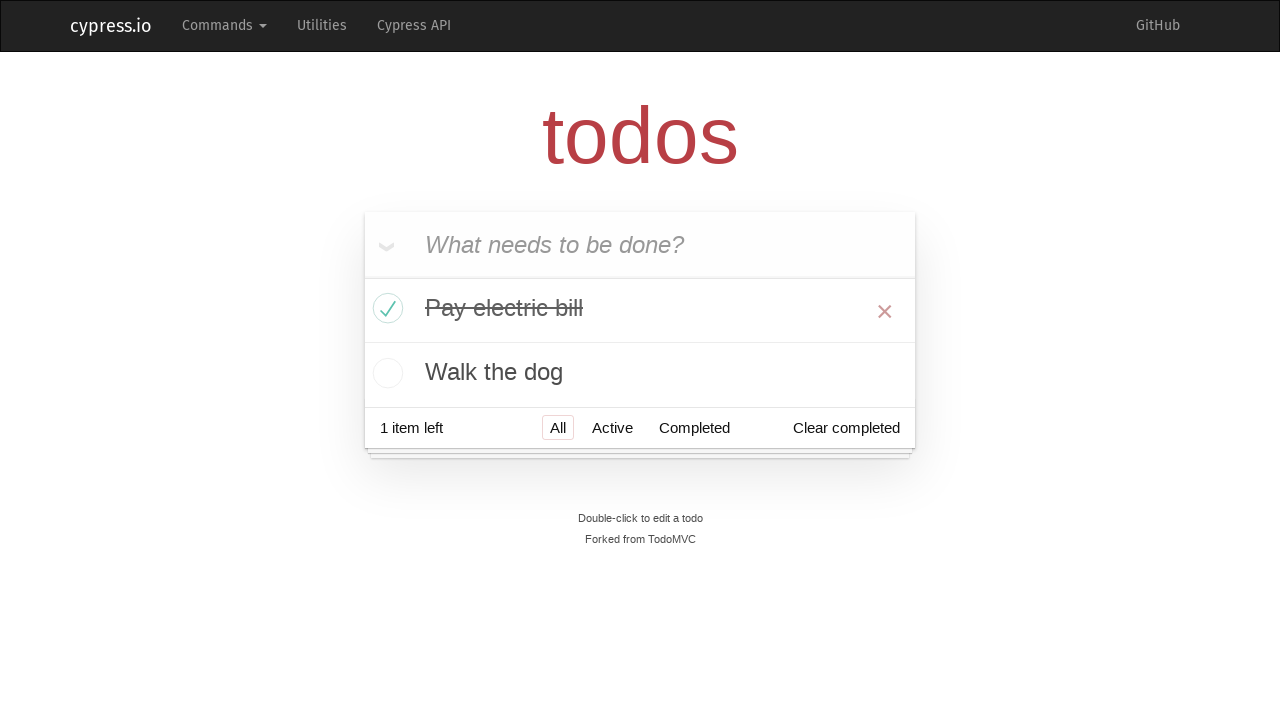

Clicked 'Clear completed' button to delete all completed tasks at (846, 428) on .clear-completed
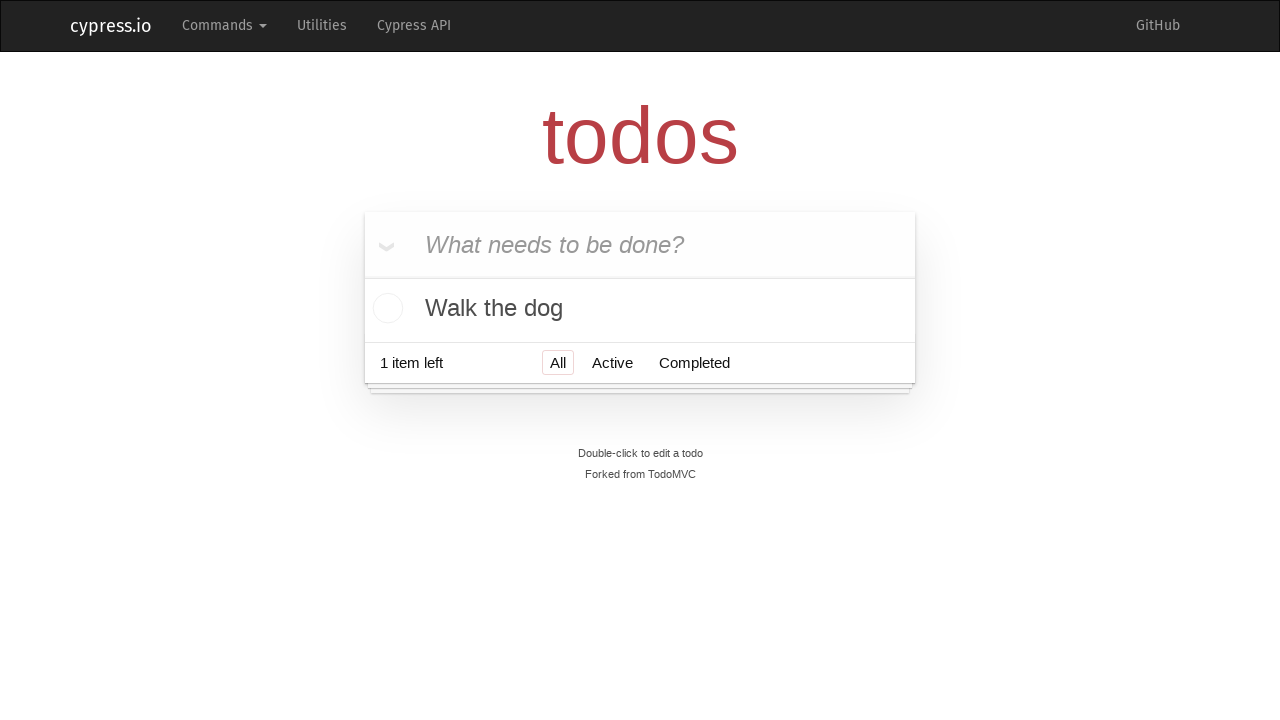

Verified that only 1 todo item remains in the list
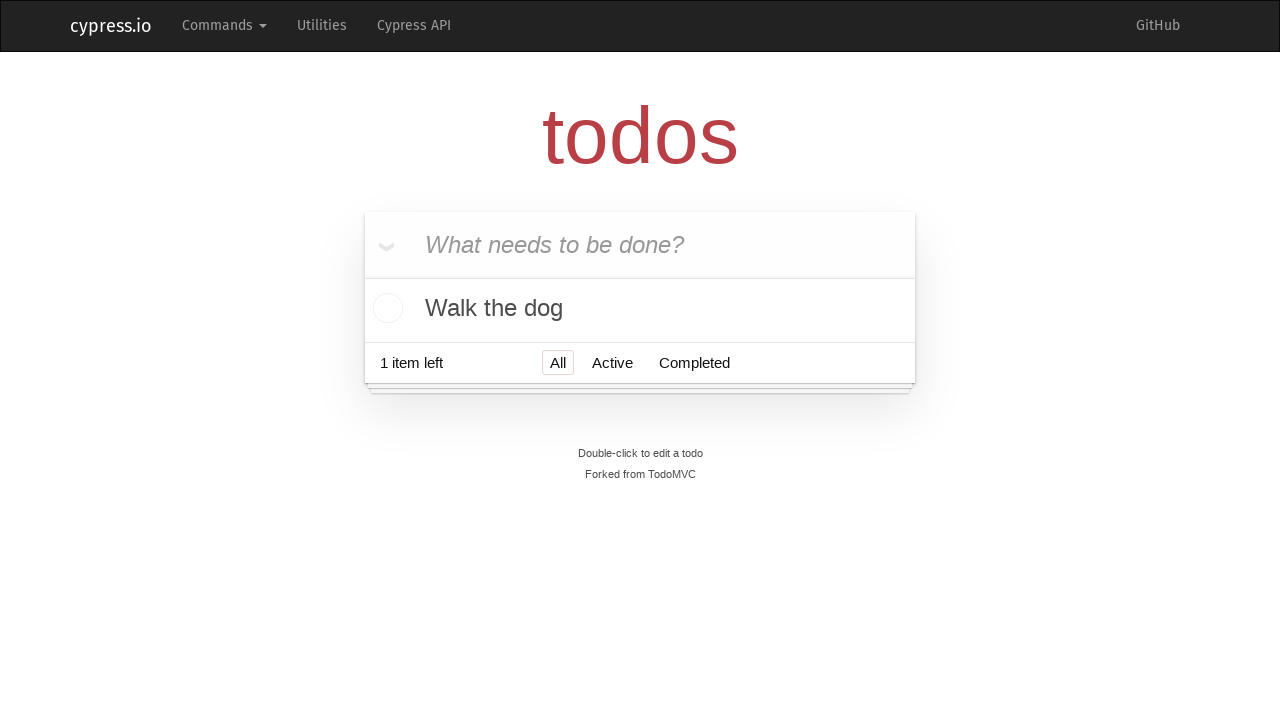

Verified that 'Pay electric bill' is no longer visible in the todo list
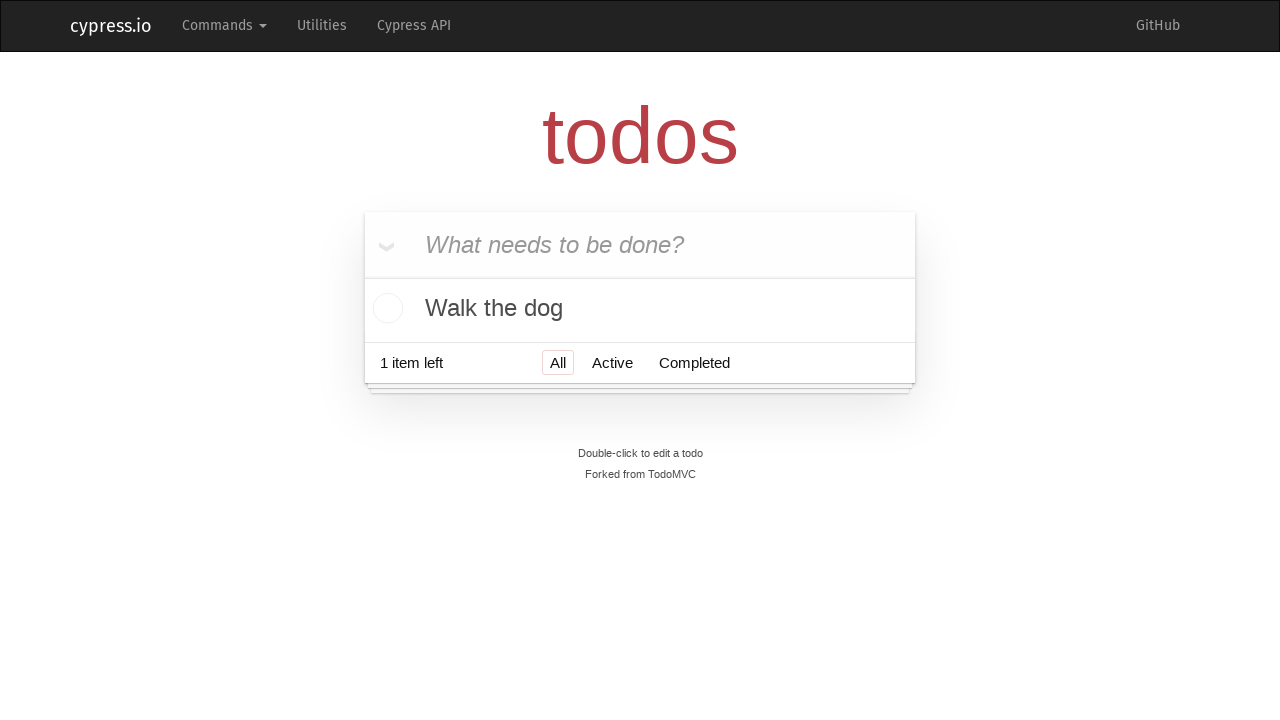

Verified that 'Clear completed' button is no longer visible
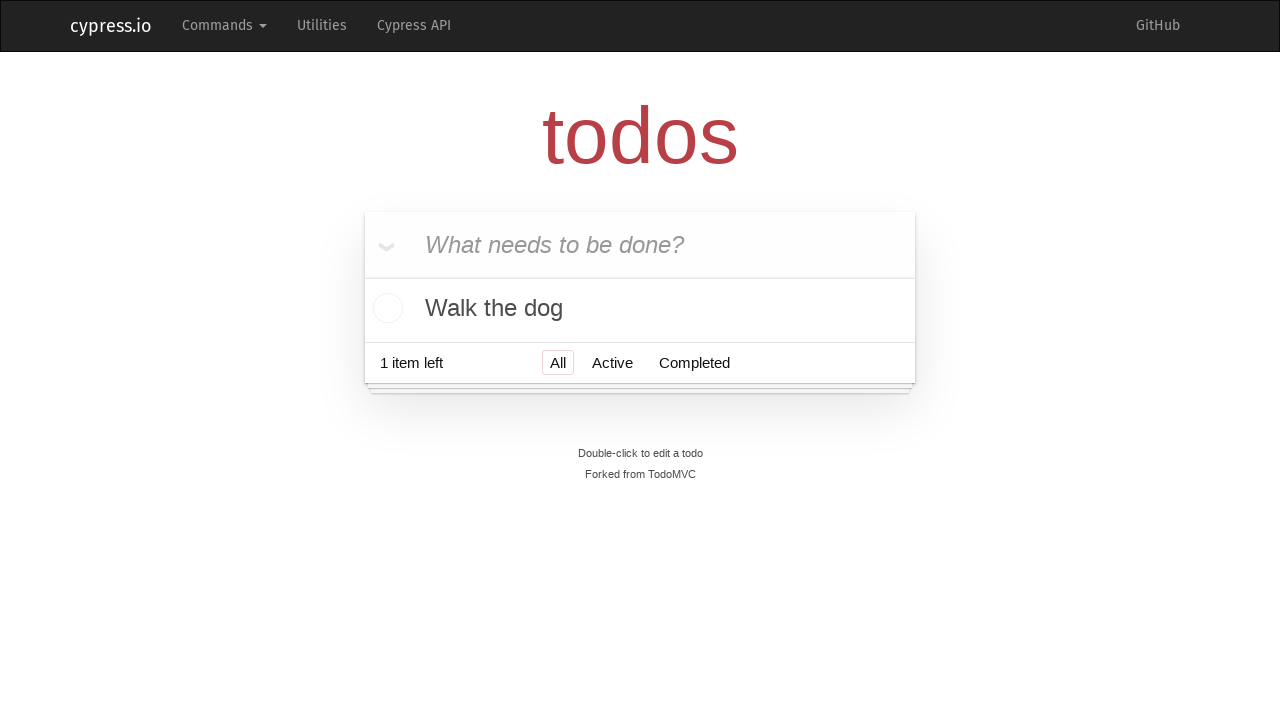

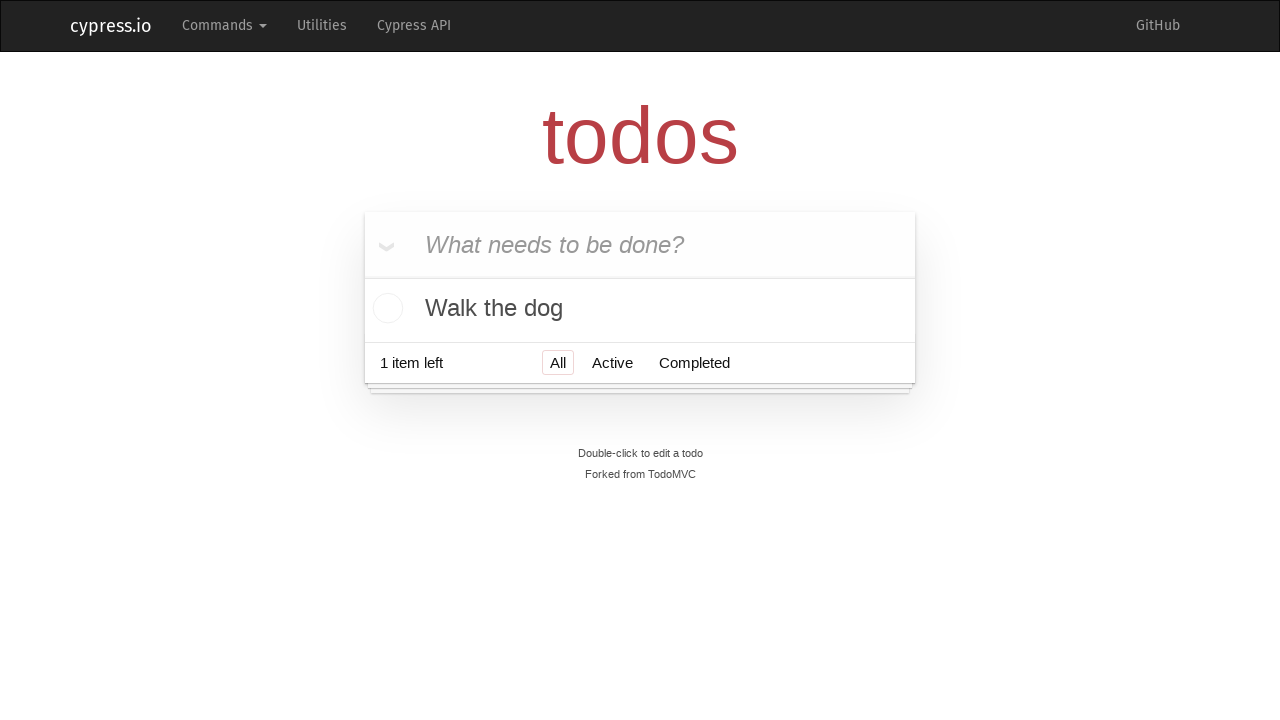